Tests e-commerce functionality by navigating to a product page and adding an item to cart

Starting URL: https://demoblaze.com/

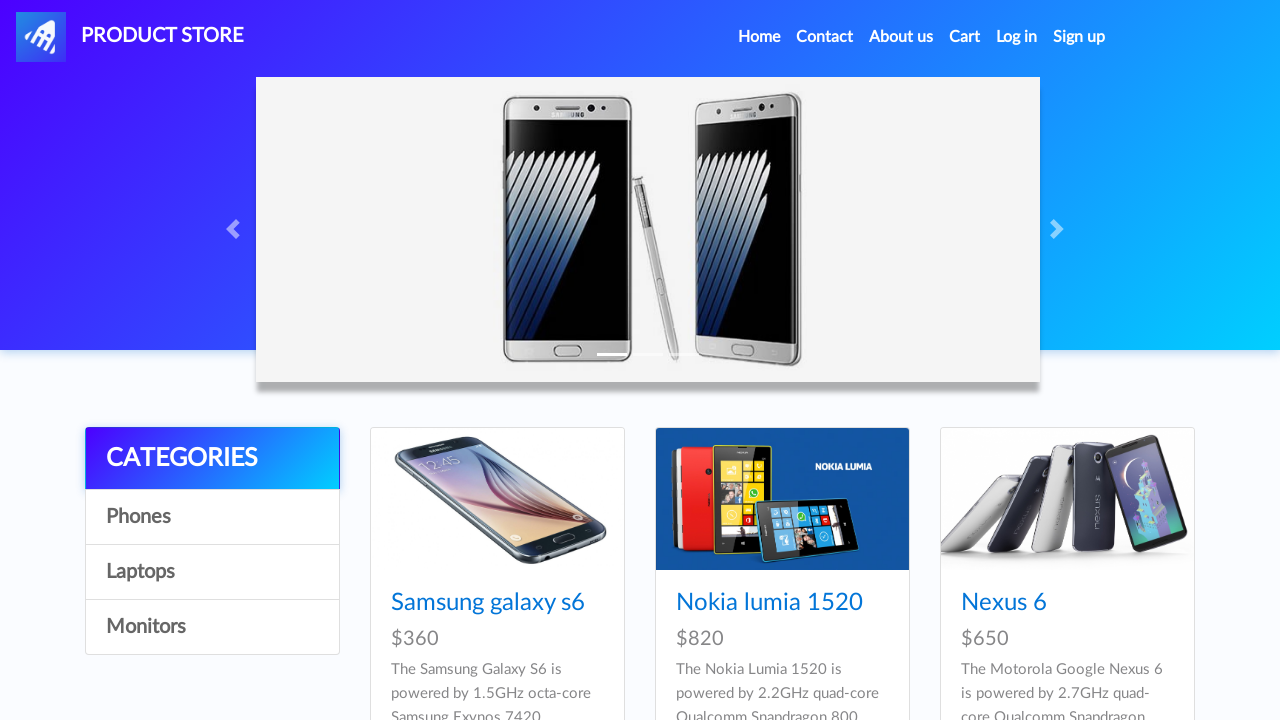

Scrolled down 300 pixels on the page
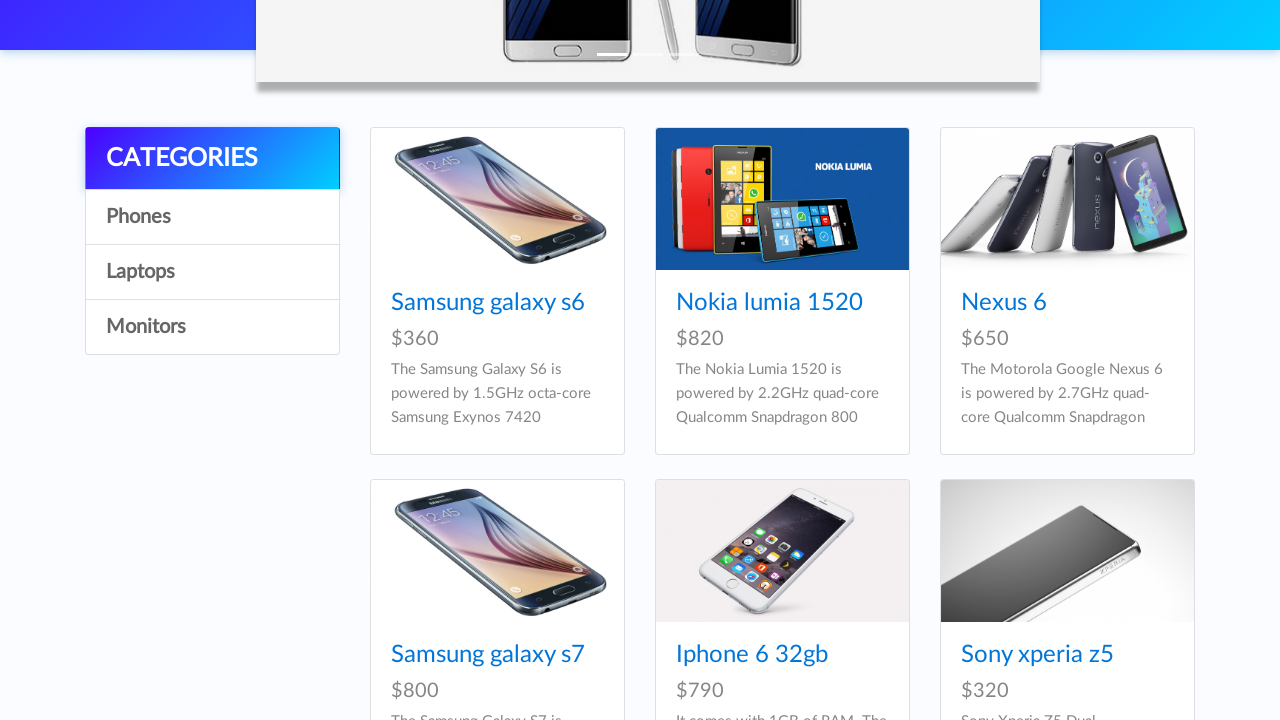

Clicked on Samsung Galaxy S6 product link at (497, 199) on a[href='prod.html?idp_=1']
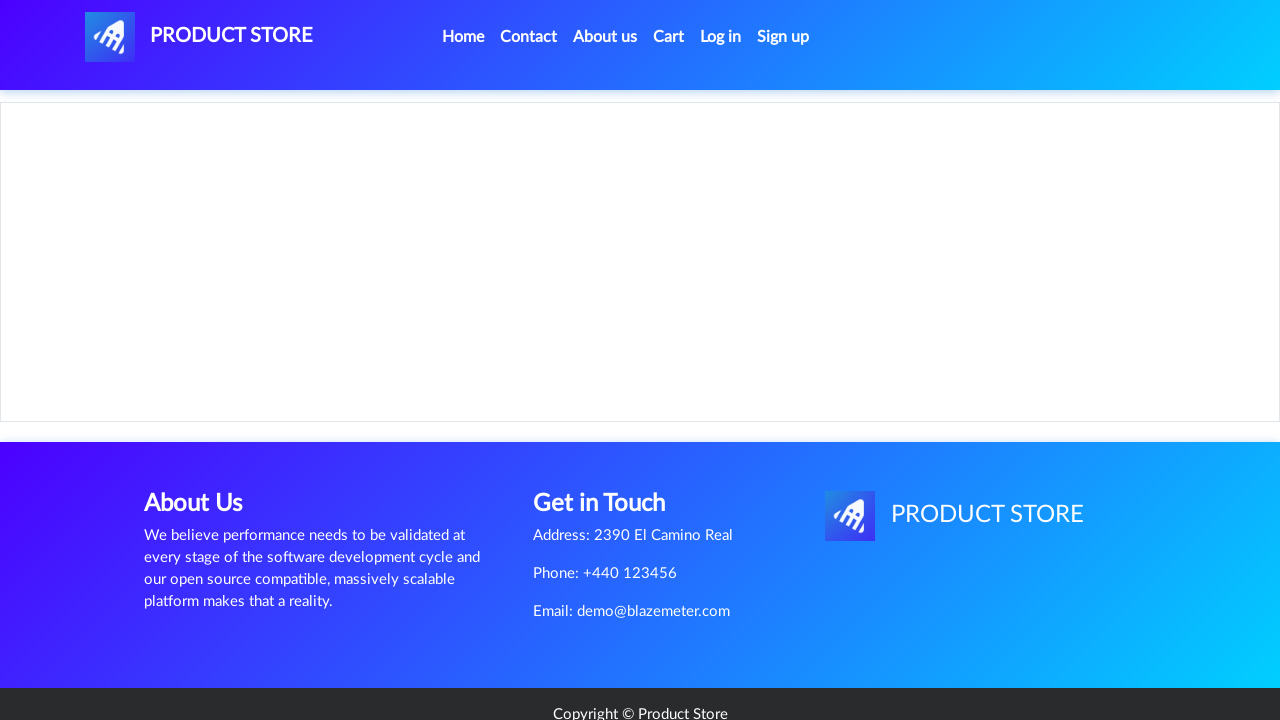

Waited 2 seconds for product page to load
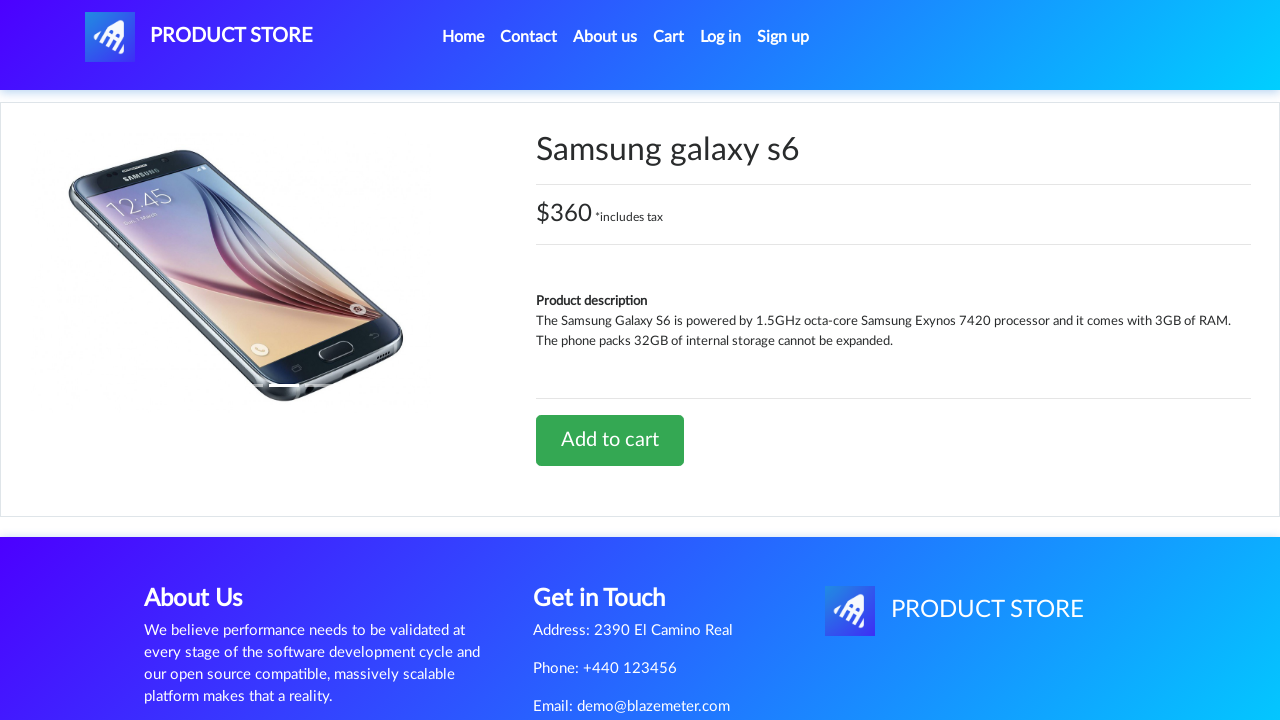

Clicked Add to Cart button at (610, 440) on a.btn-success[onclick*='addToCart']
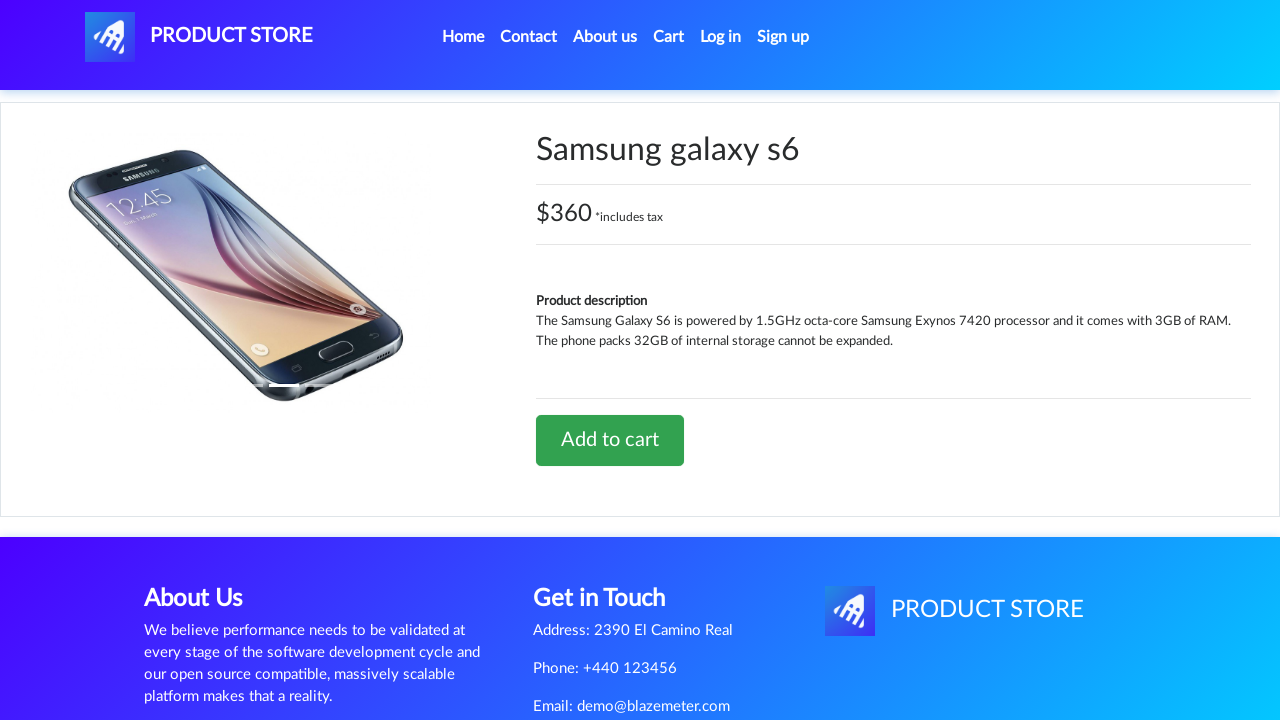

Set up dialog handler to accept alerts
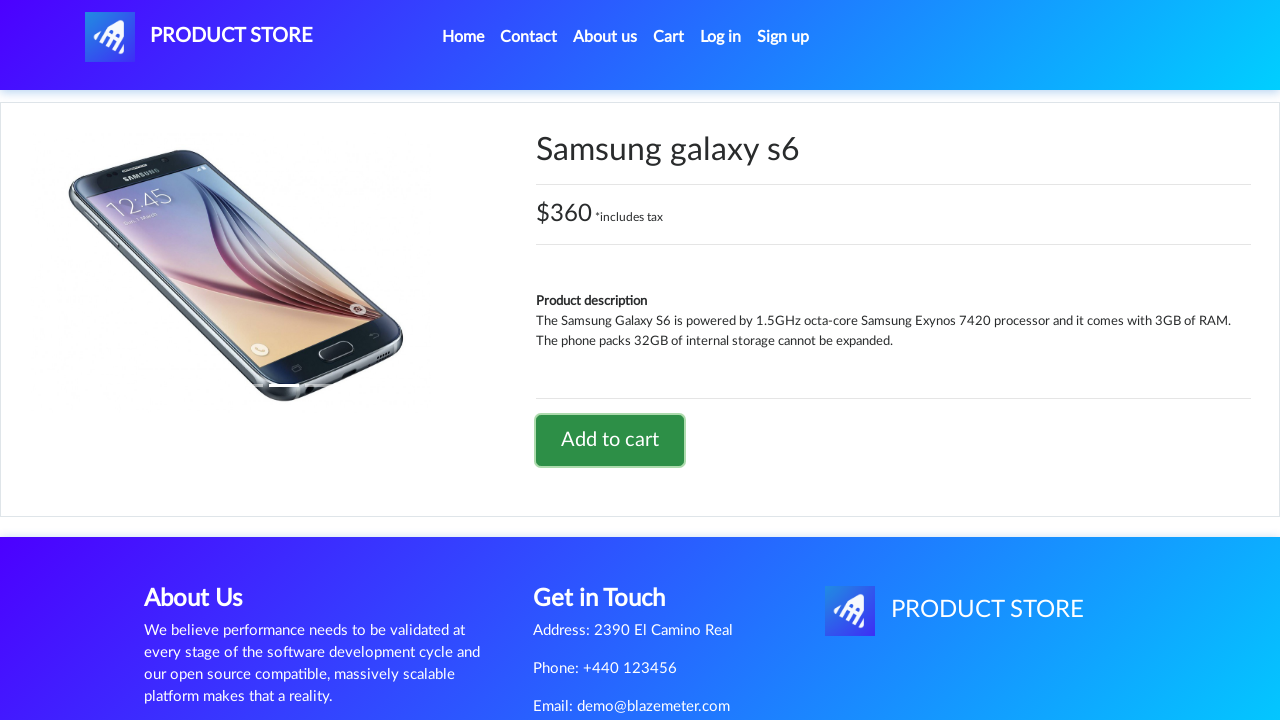

Waited 500 milliseconds for alert to be processed
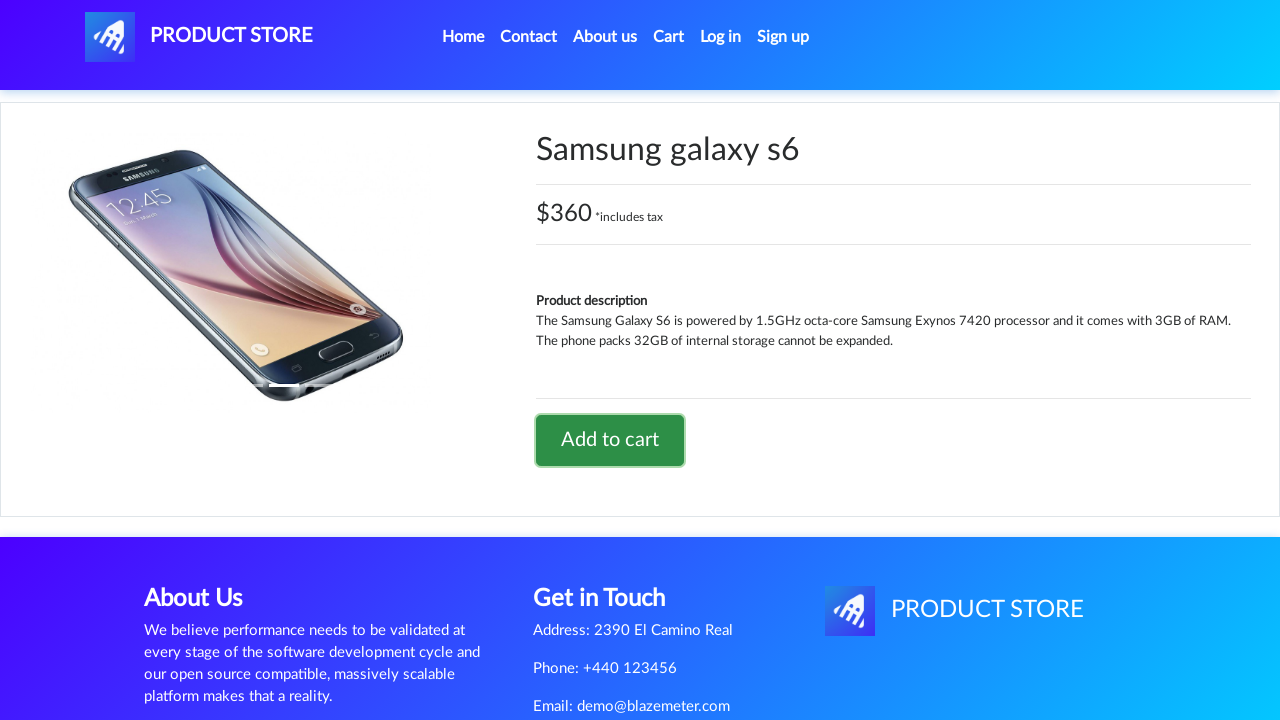

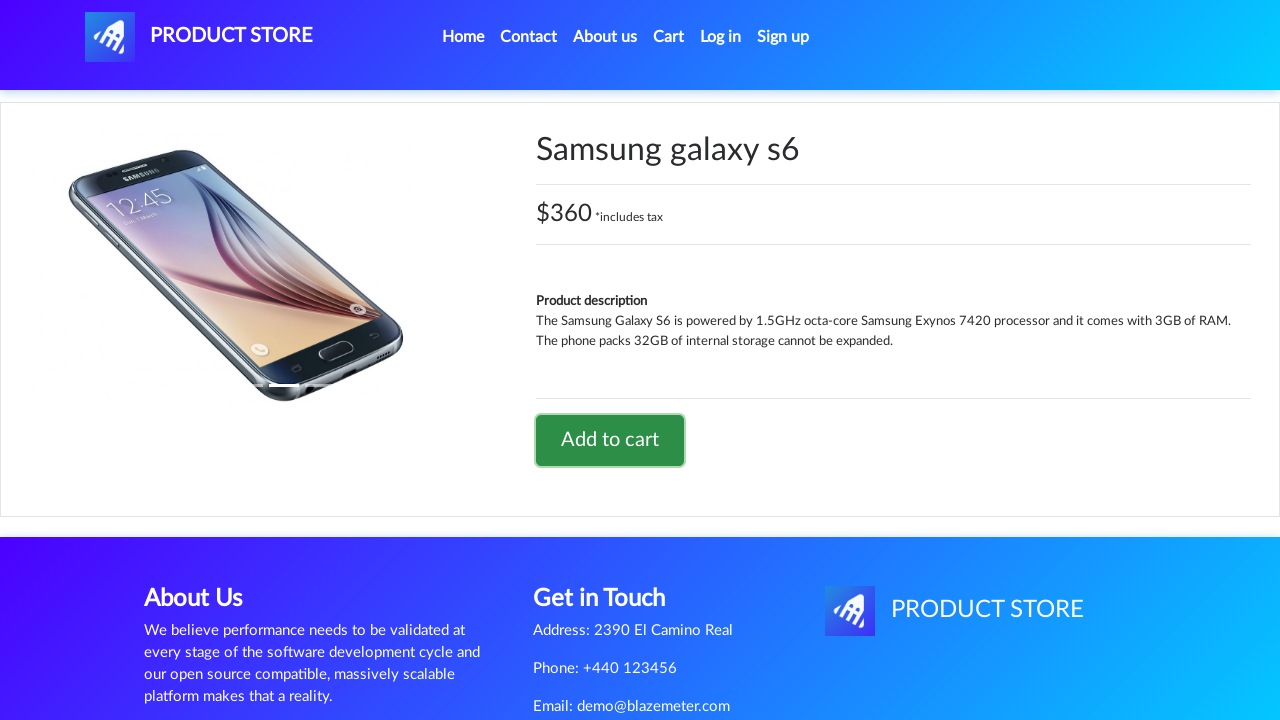